Tests opening a new window by clicking a button and verifying content in the popup

Starting URL: https://rahulshettyacademy.com/AutomationPractice/

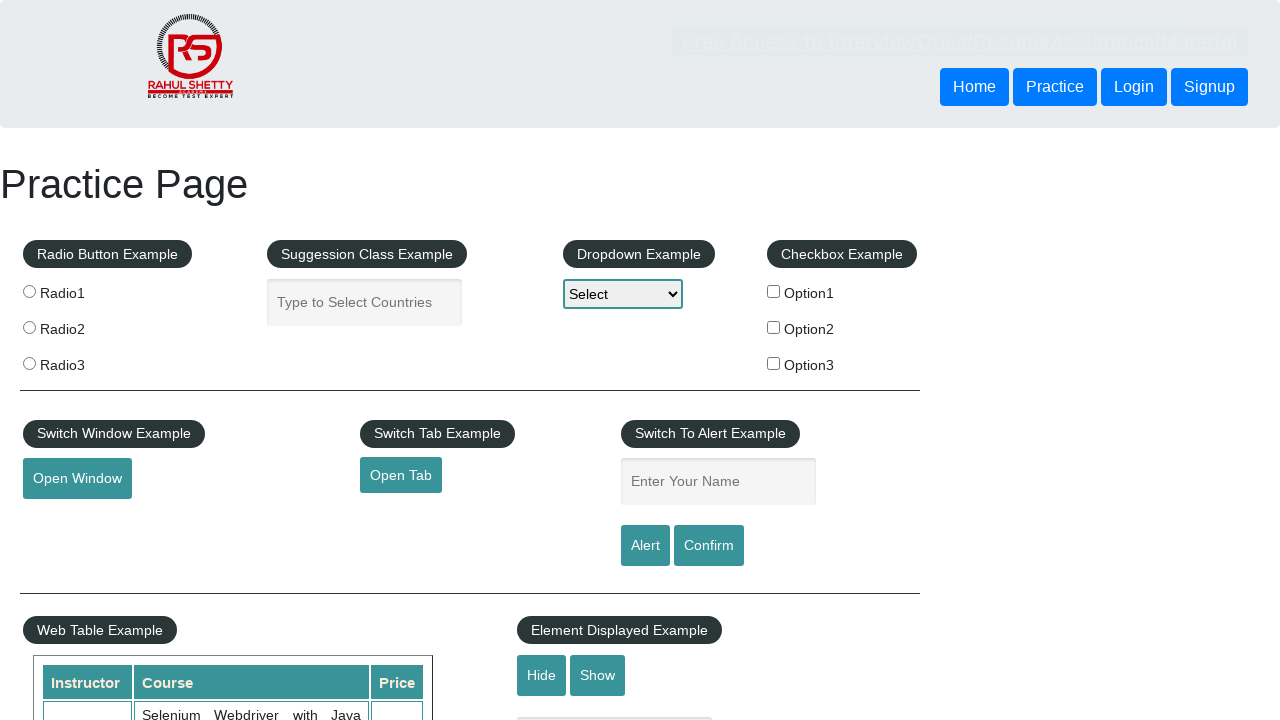

Waited for 'Open Window' button to appear
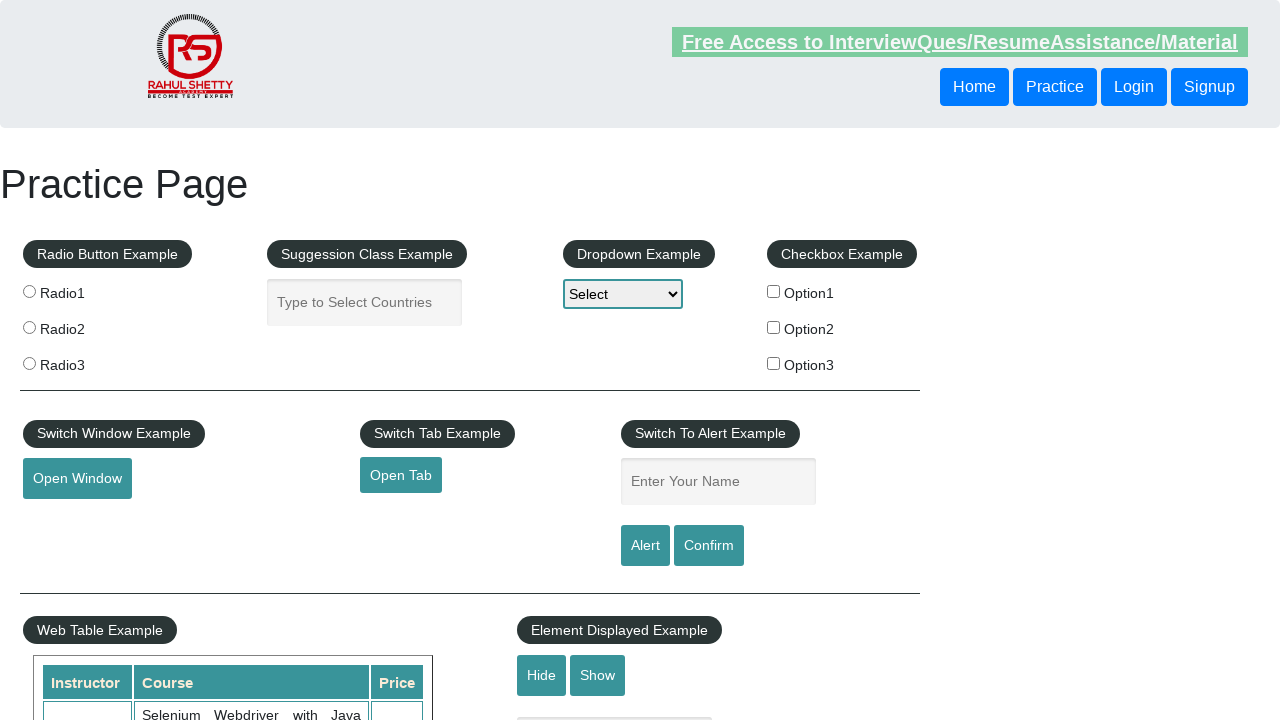

Clicked 'Open Window' button to open popup window at (77, 479) on internal:role=button[name="Open Window"i]
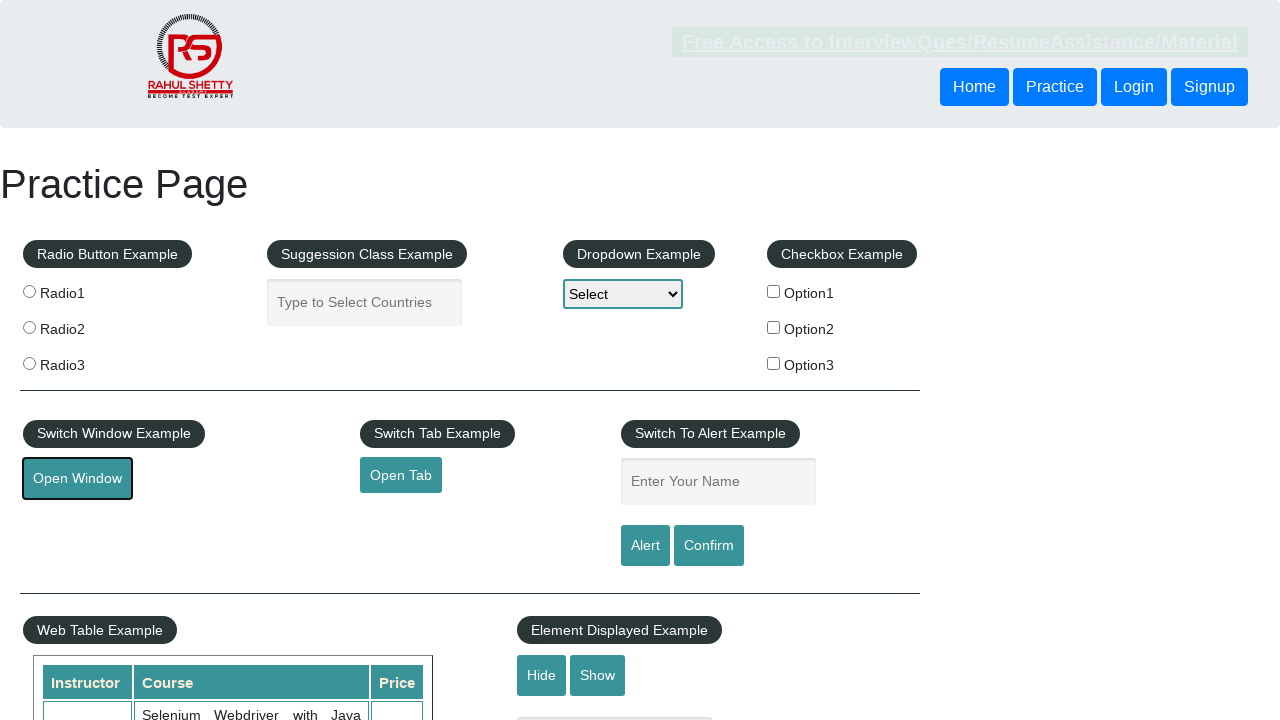

New popup window loaded and ready
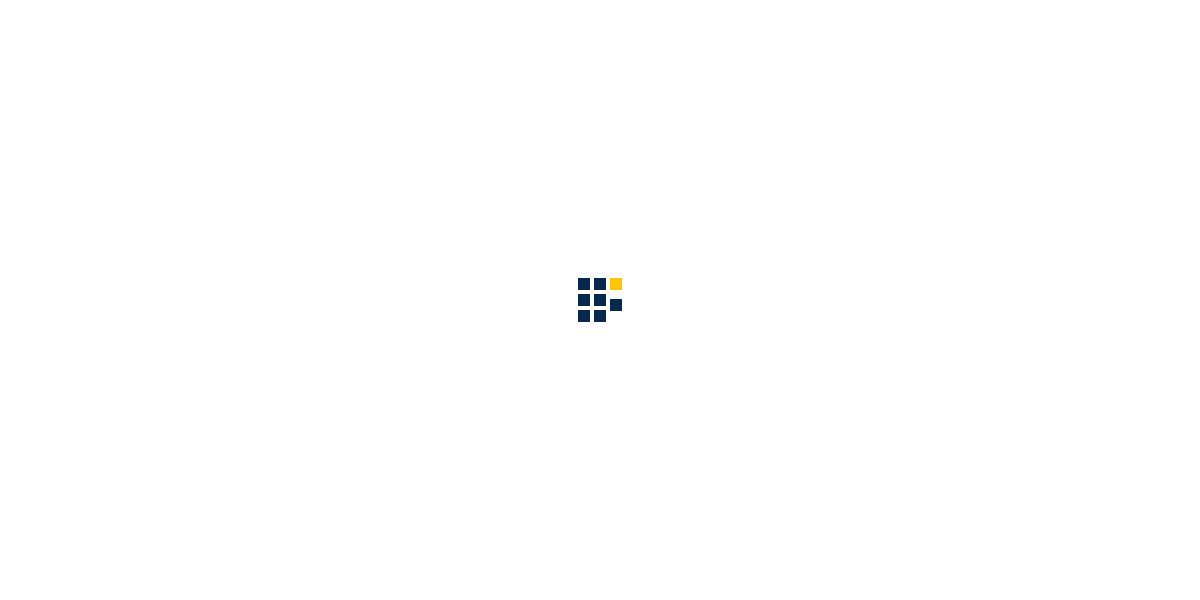

Verified main button element exists in popup window
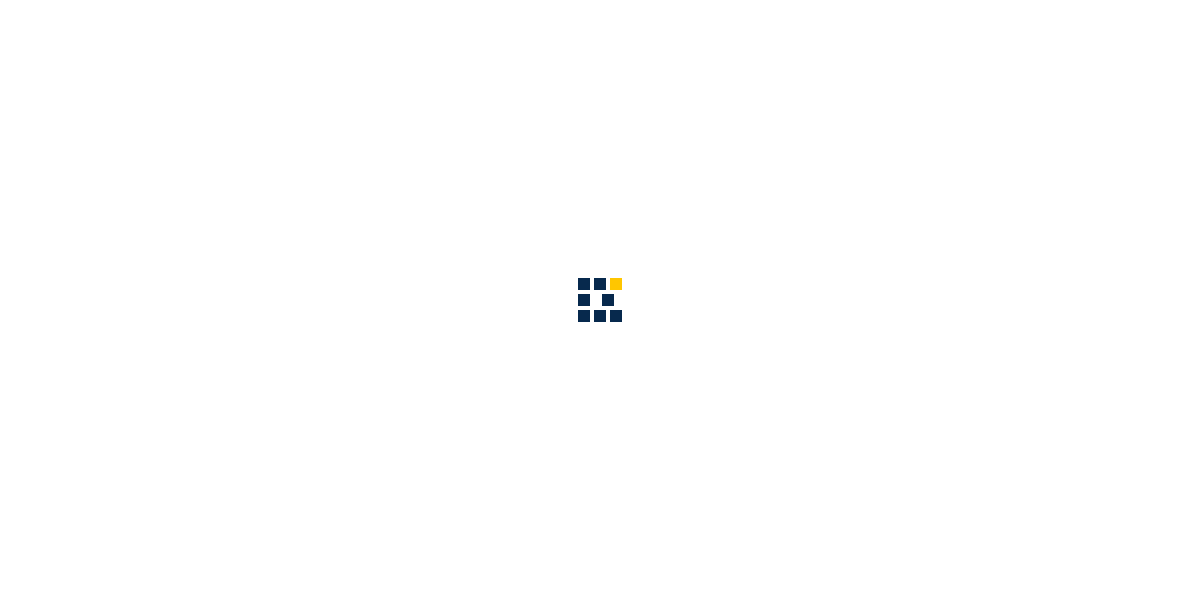

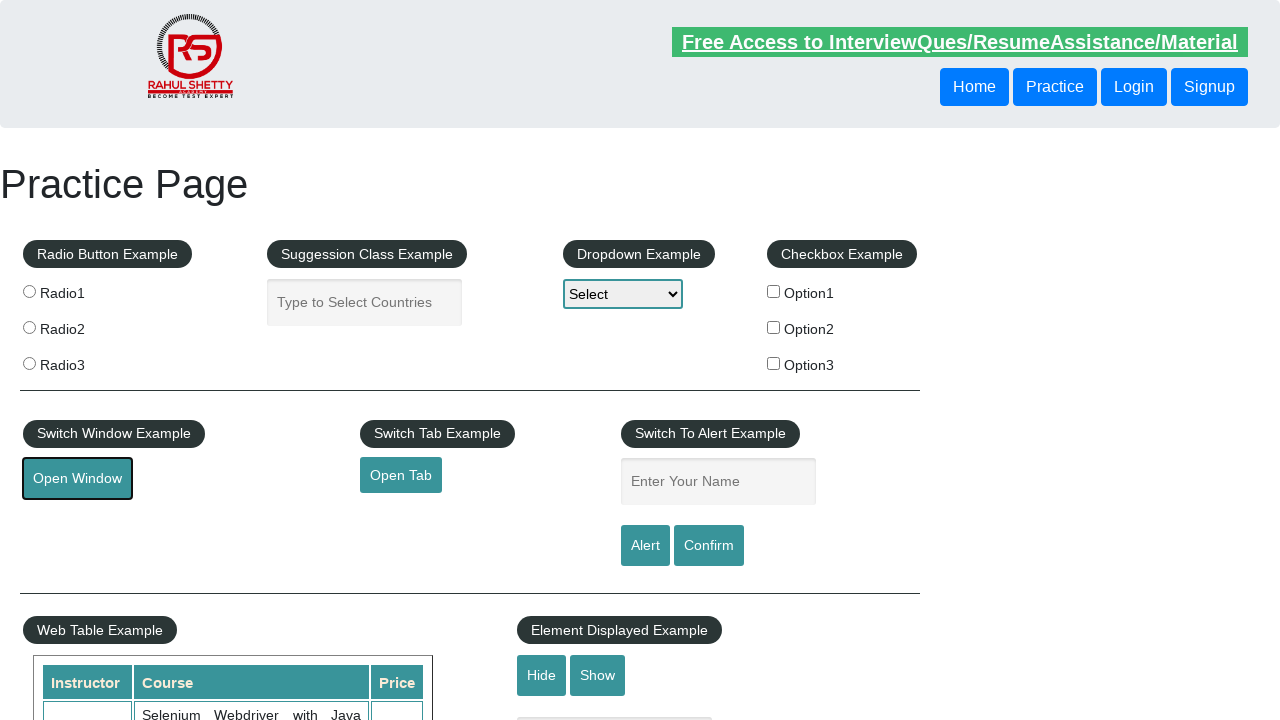